Verifies that the page does not display a 404 error by checking that the body content does not contain common 404 error messages.

Starting URL: https://aideas-redbaez.netlify.app

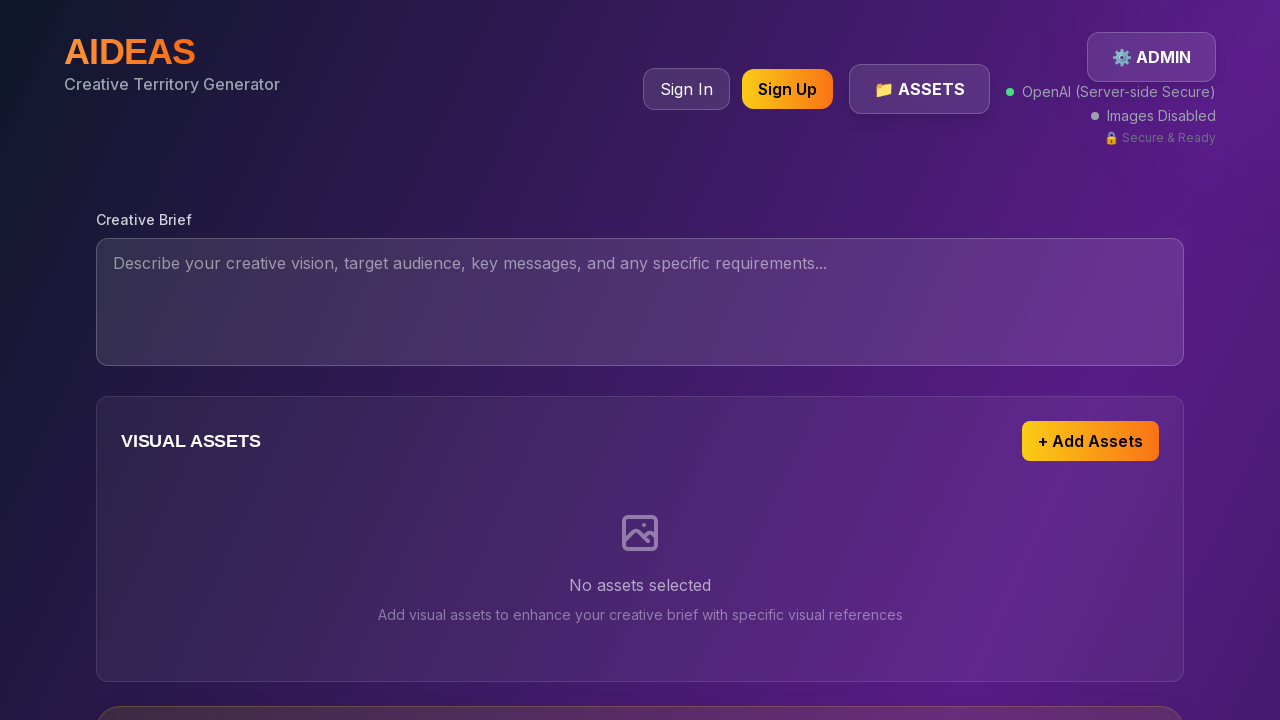

Waited for page to fully load (networkidle state)
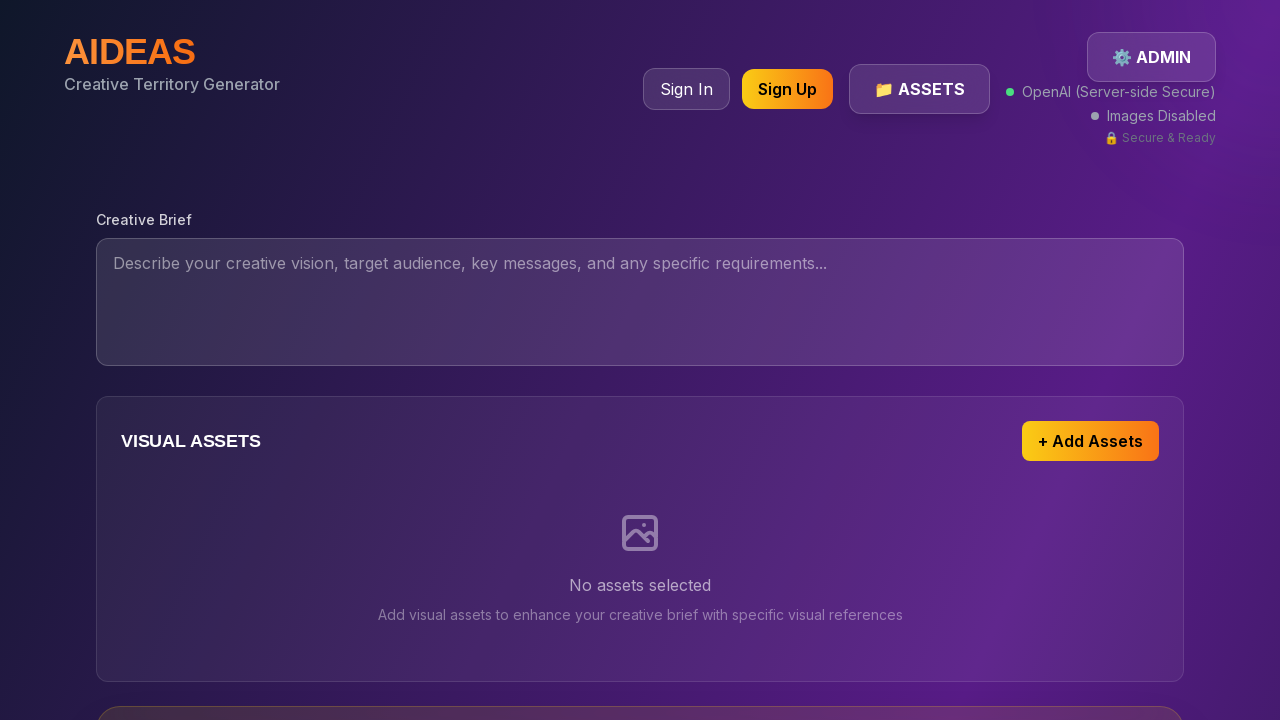

Retrieved body content from page
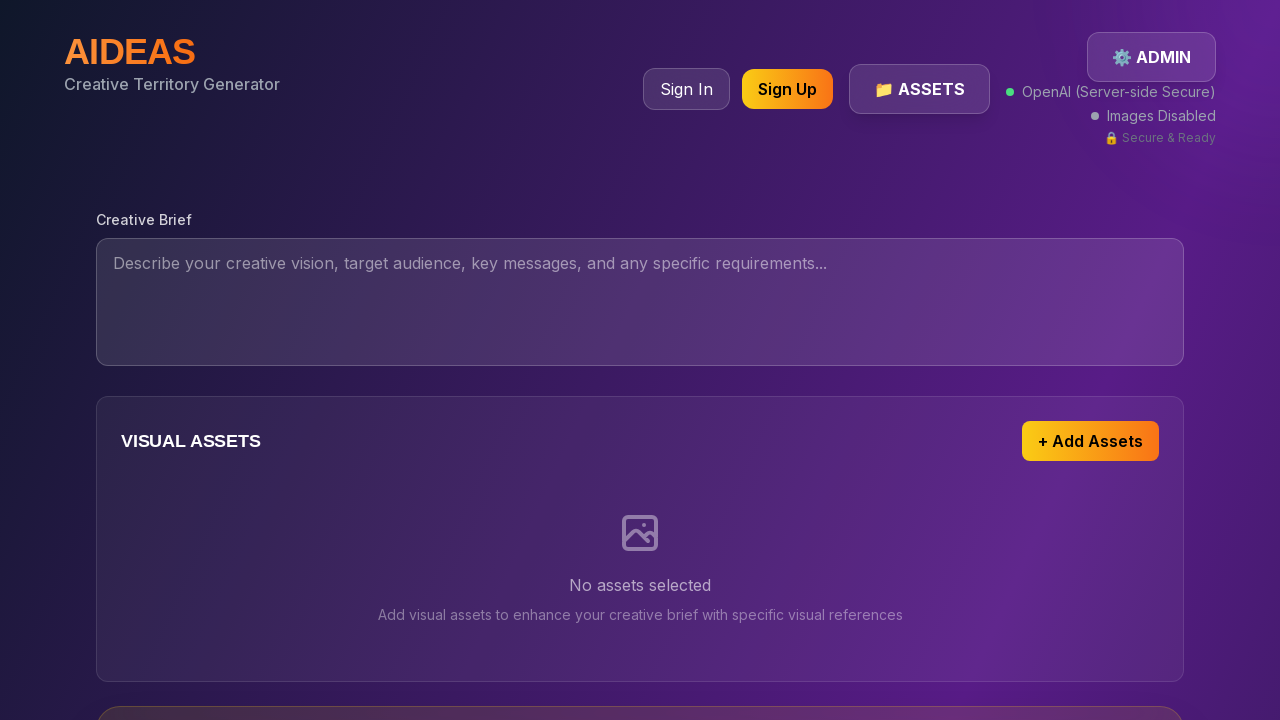

Verified 'Page not found' message is not present
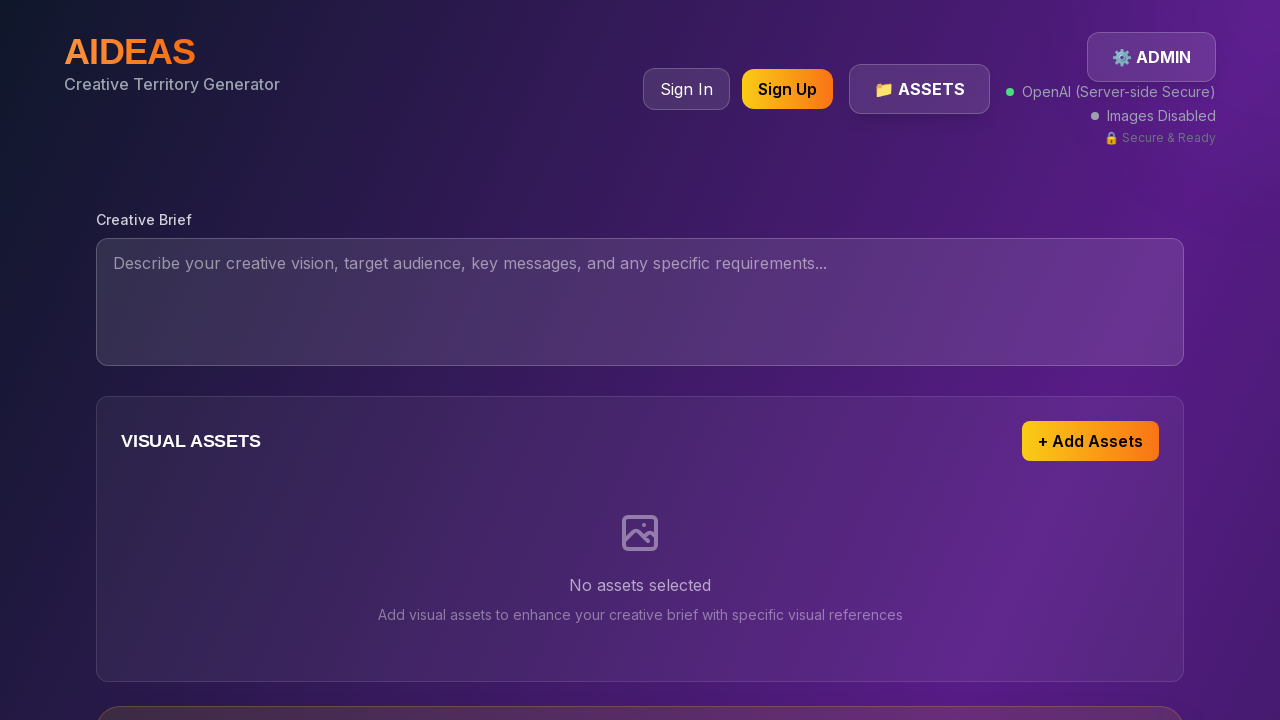

Verified '404' error code is not present
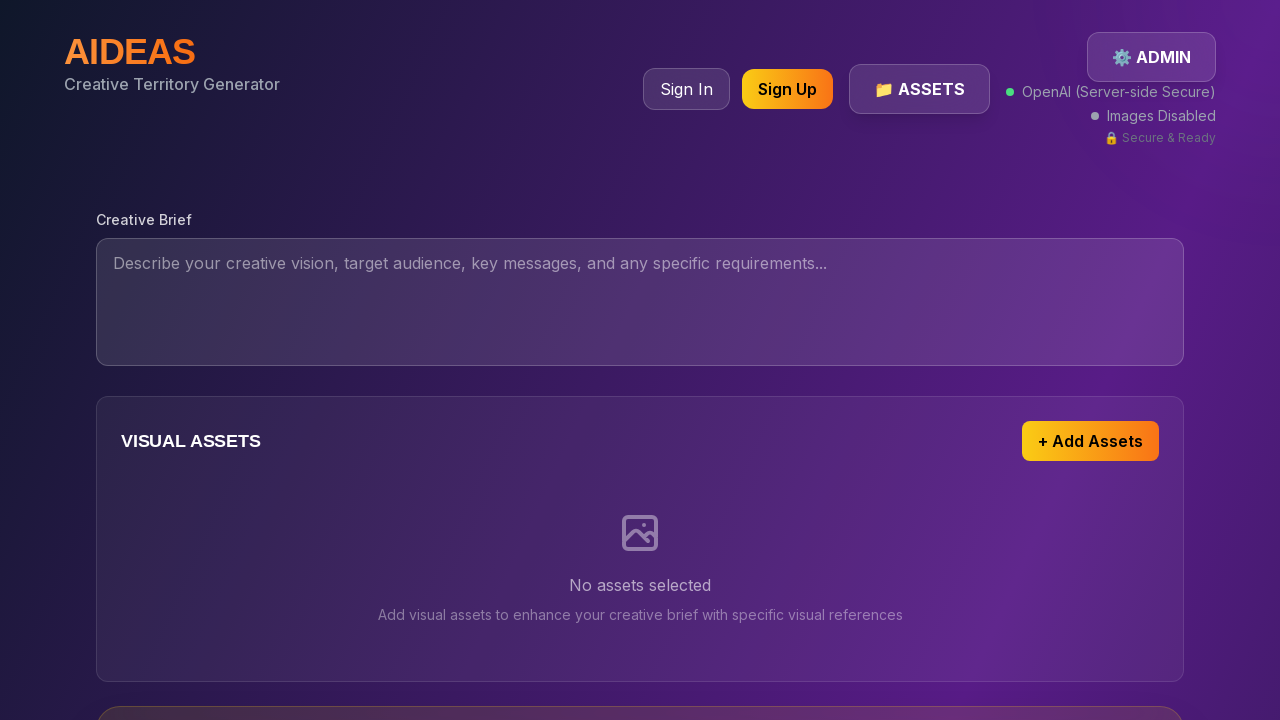

Verified 'broken link' message is not present
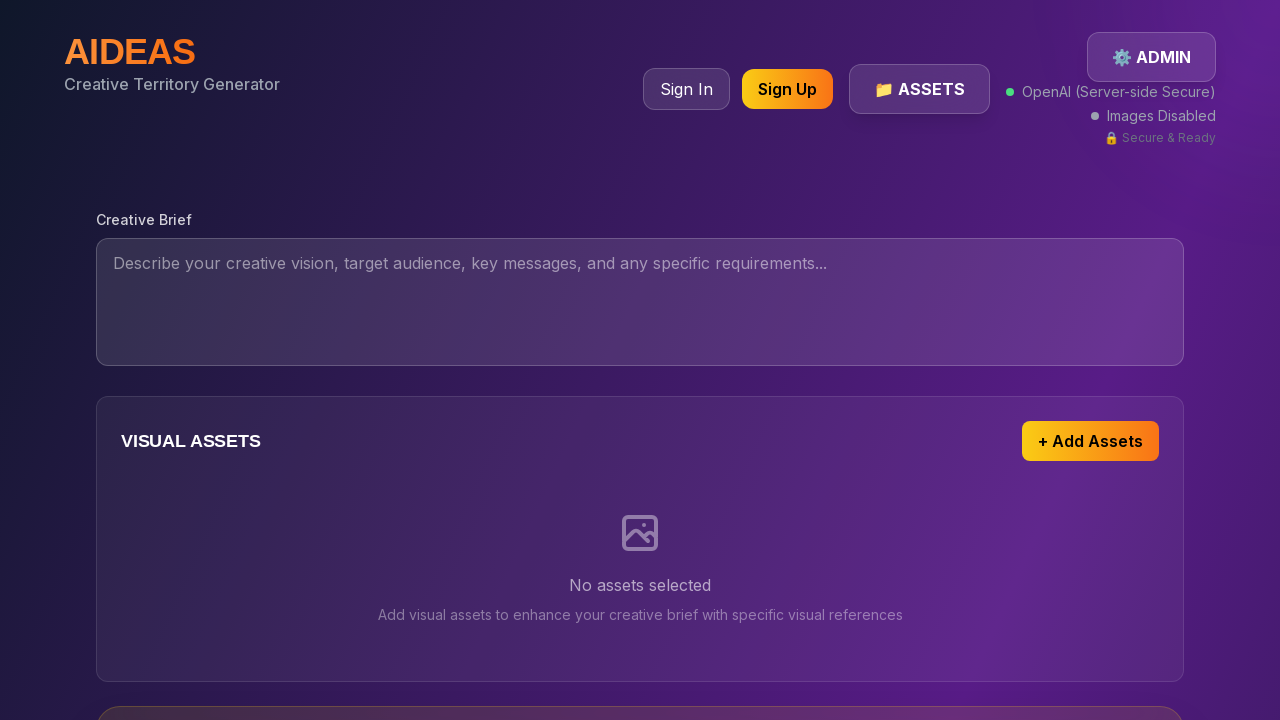

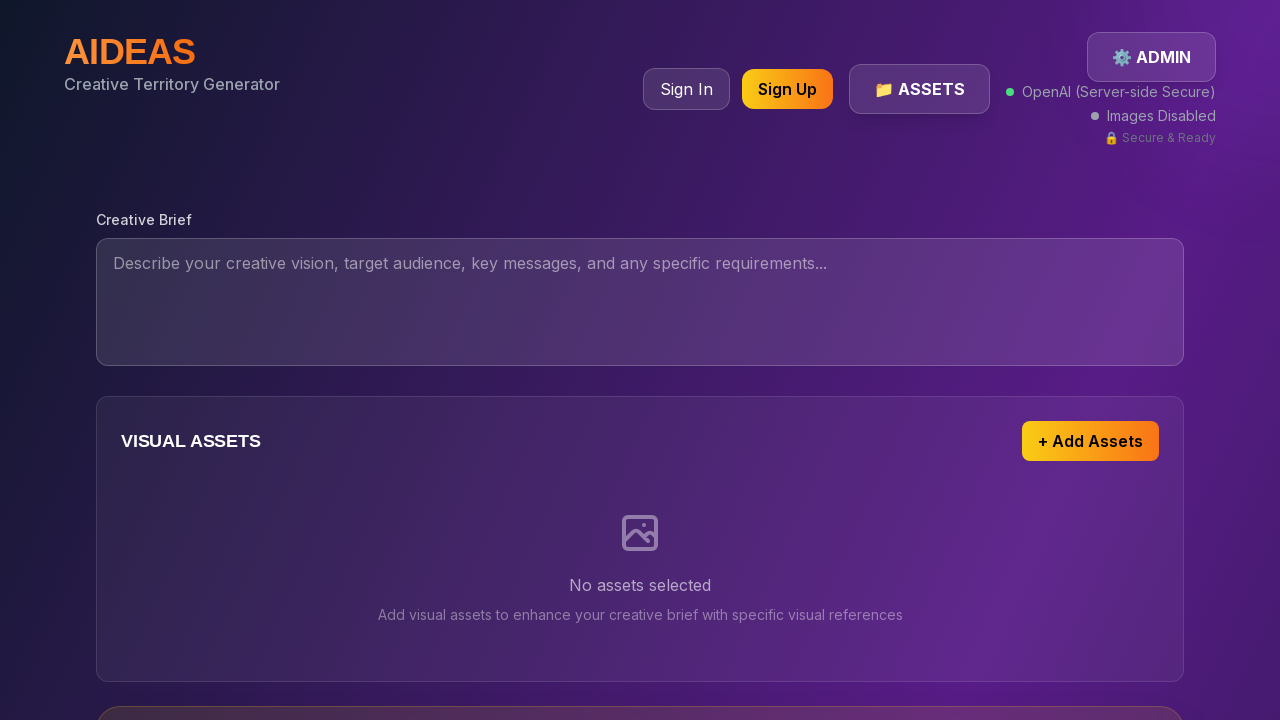